Tests double-click functionality on a button element and verifies the resulting message is displayed

Starting URL: https://demoqa.com/buttons

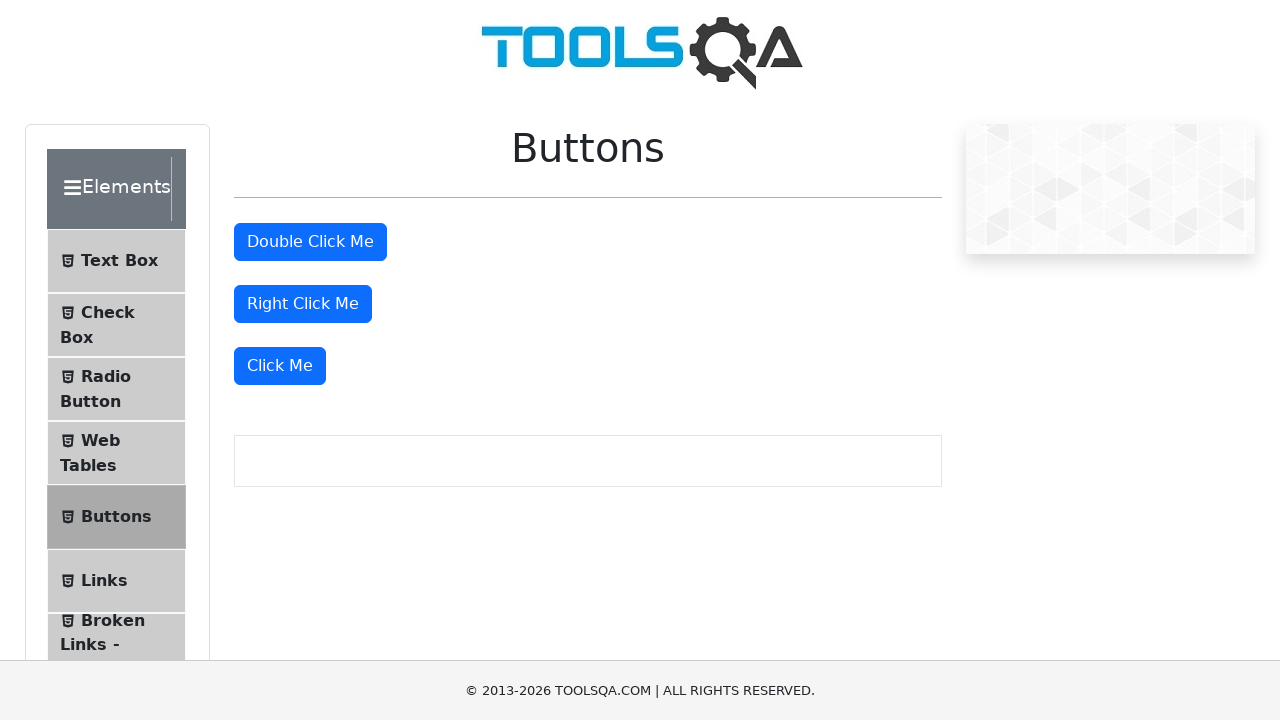

Double-clicked the button element at (310, 242) on #doubleClickBtn
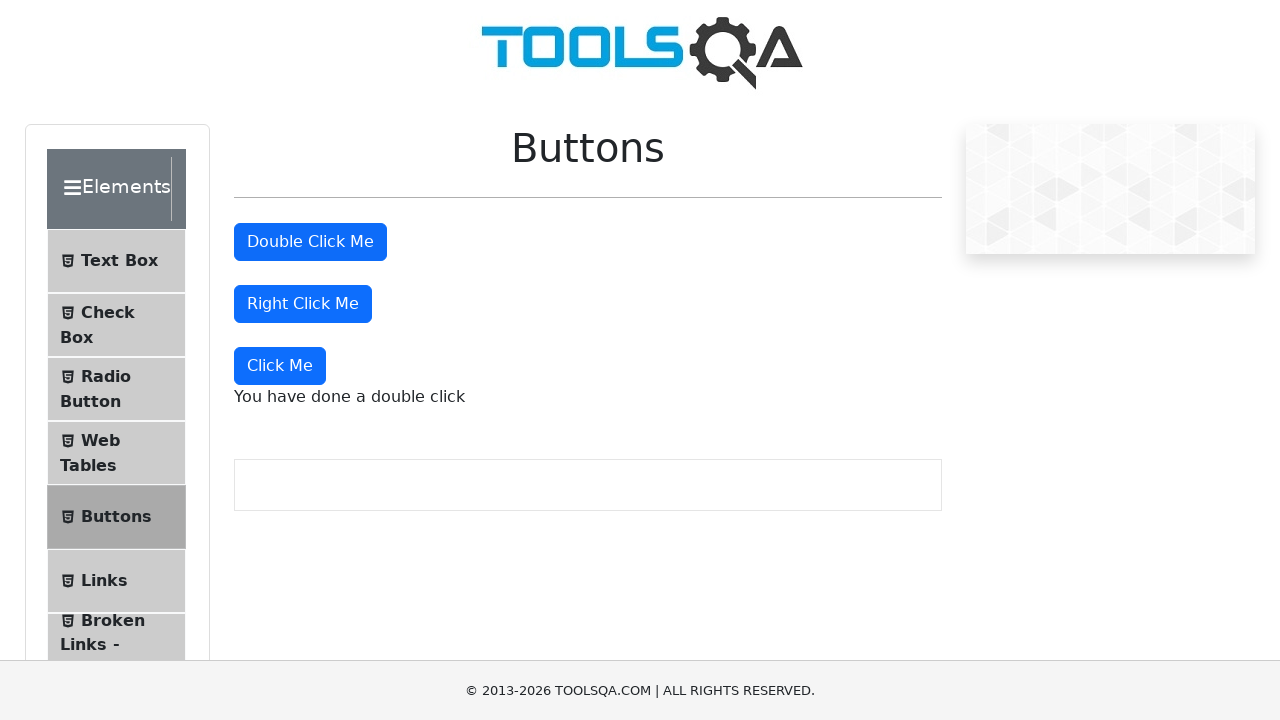

Double-click message appeared
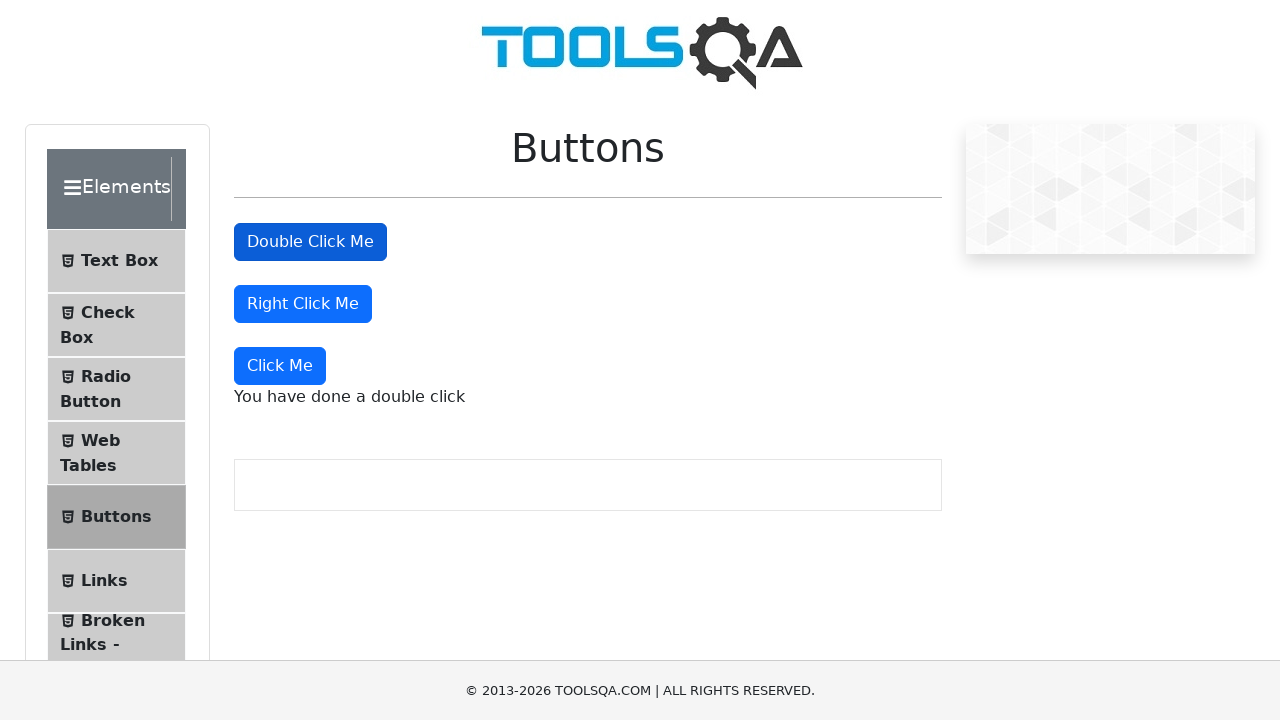

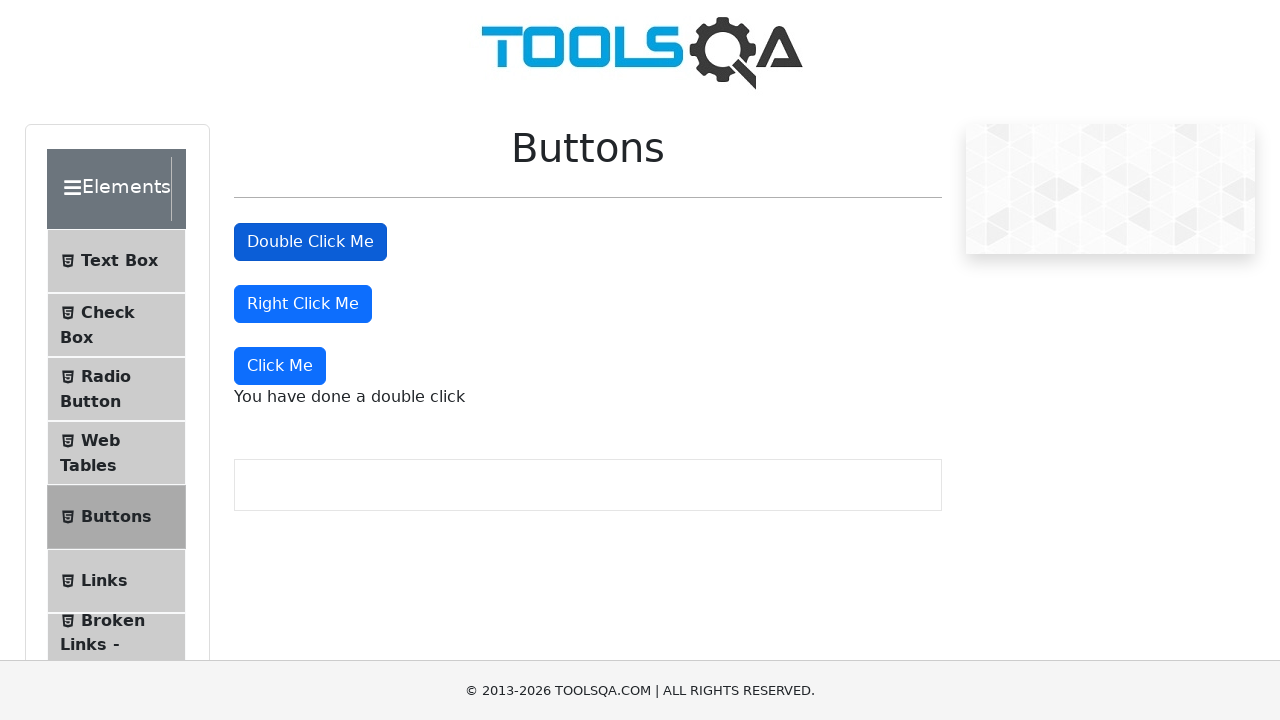